Tests an interactive button by clicking it repeatedly on the clickclickclick.click website

Starting URL: https://clickclickclick.click/

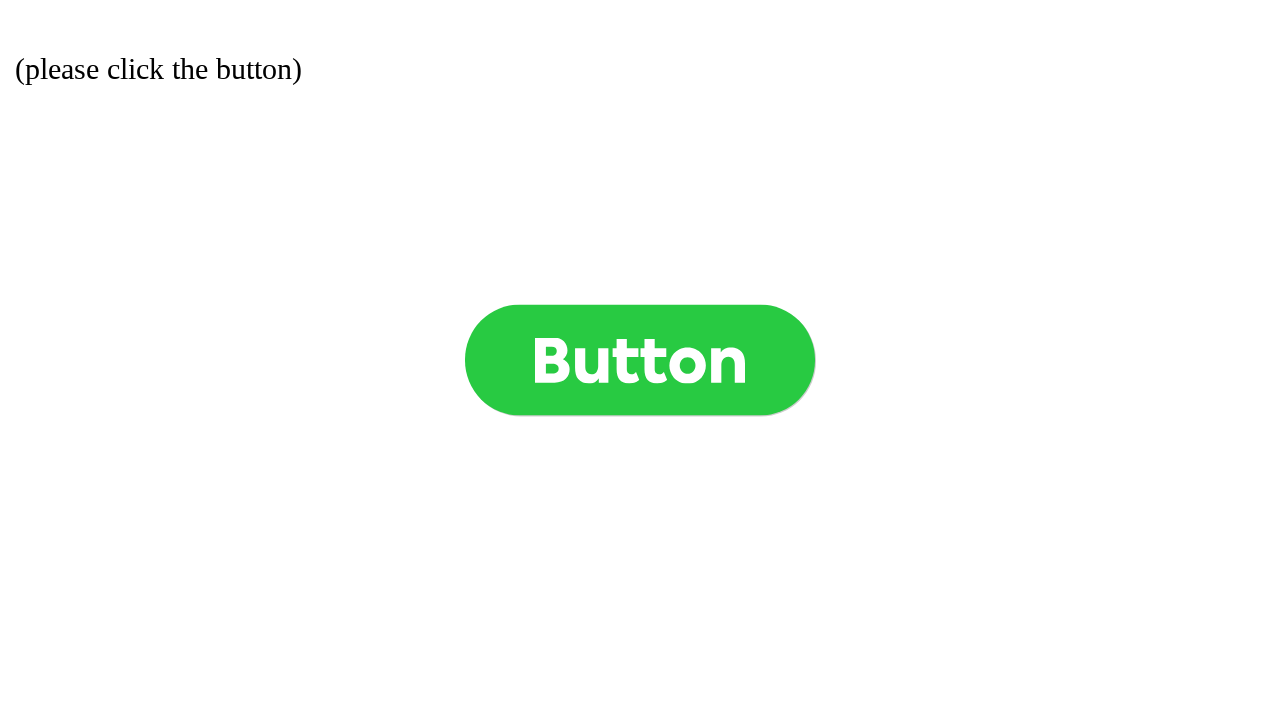

Located the clickable button element
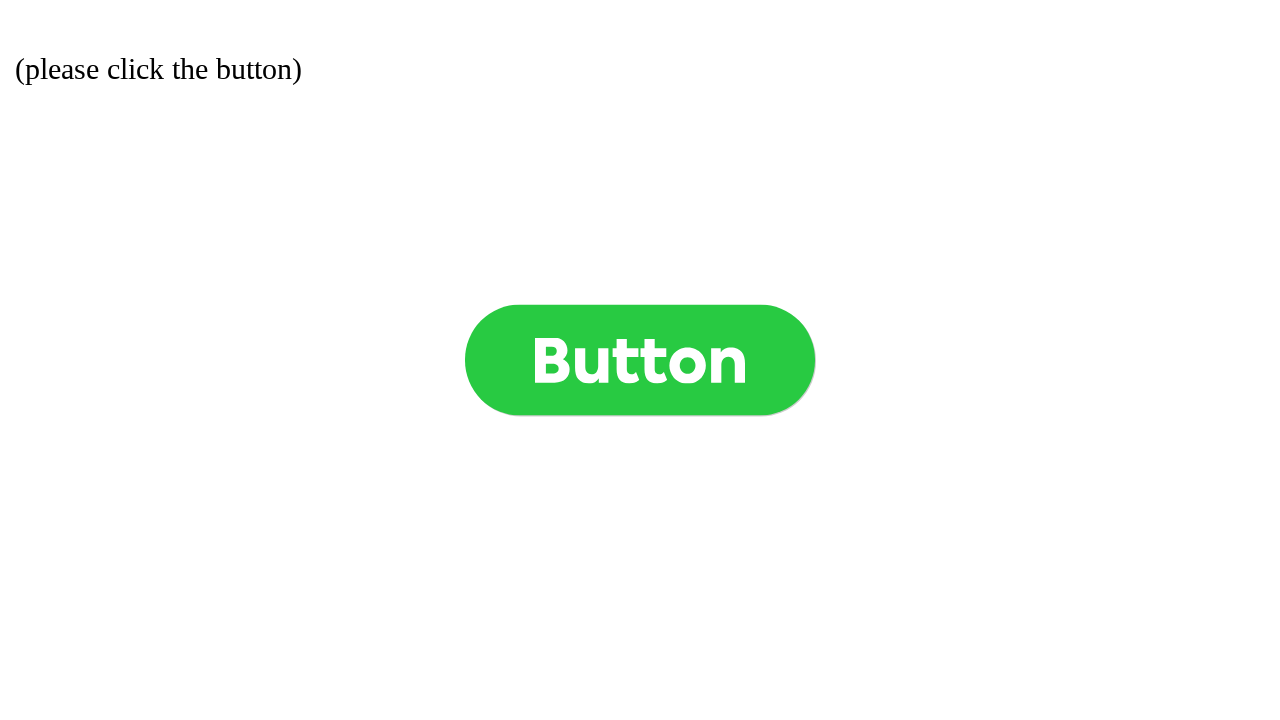

Verified button is visible
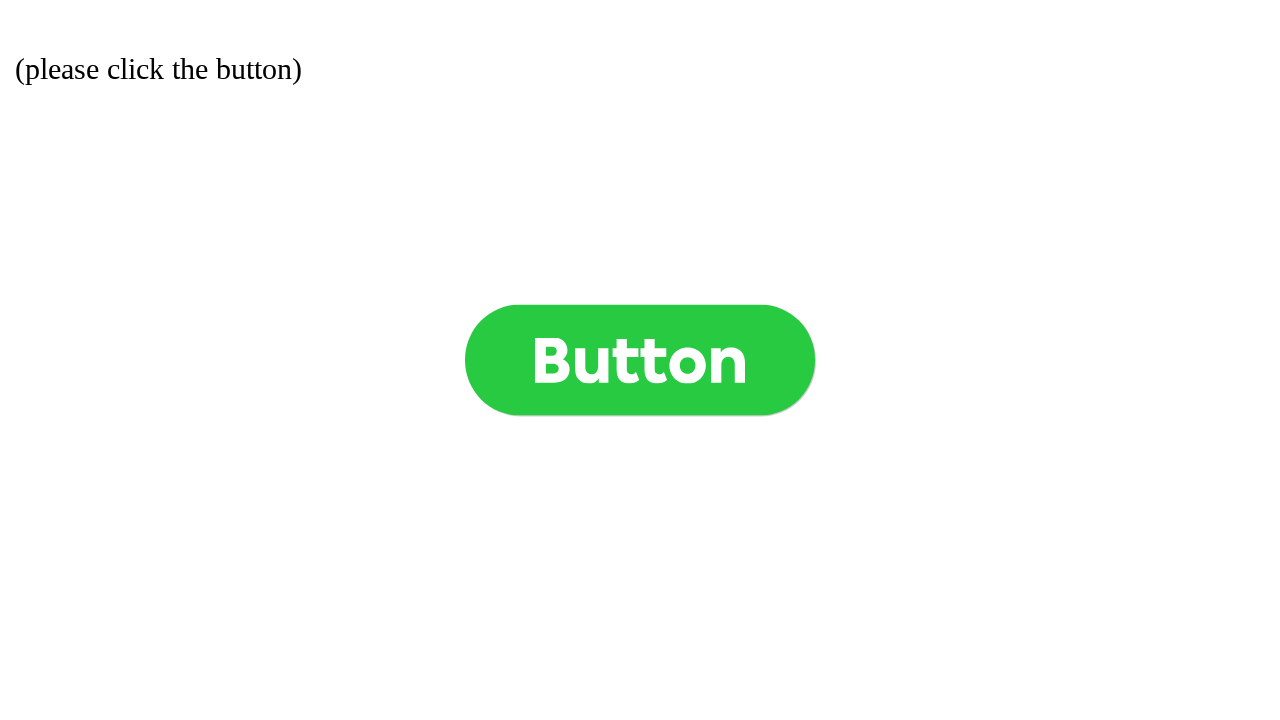

Clicked button (click #1) at (640, 360) on .button
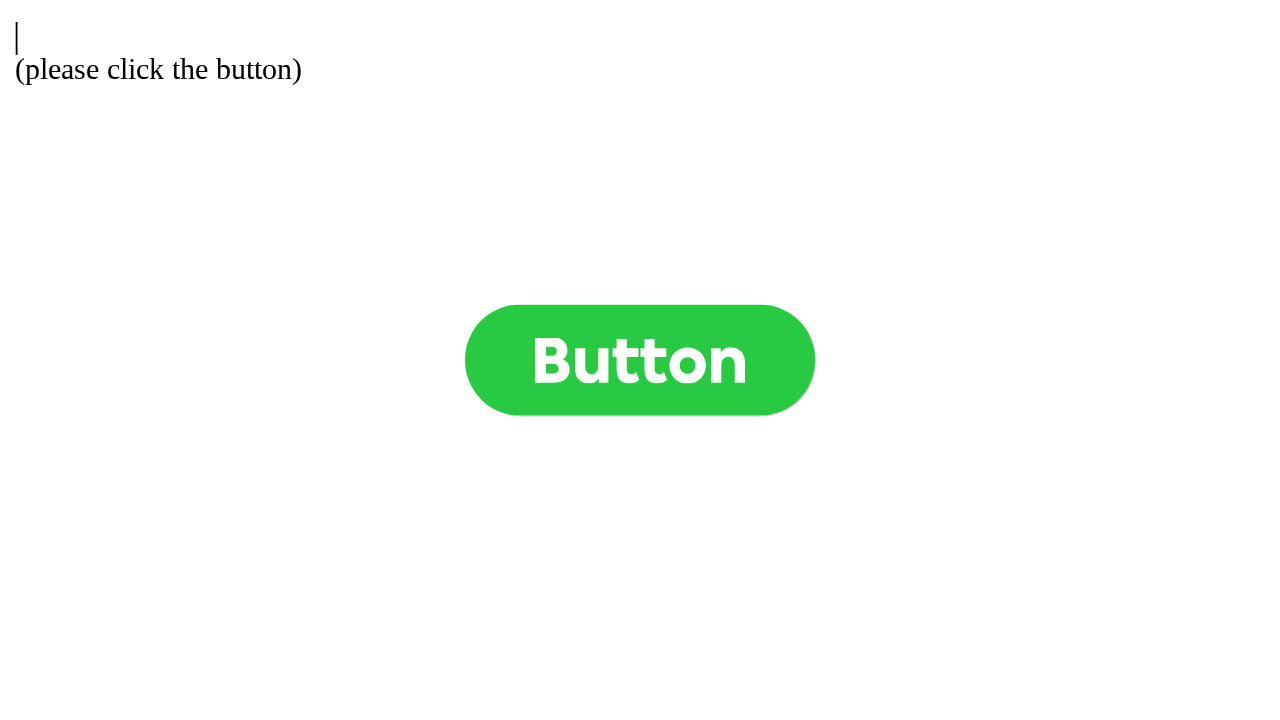

Waited 5 seconds between clicks
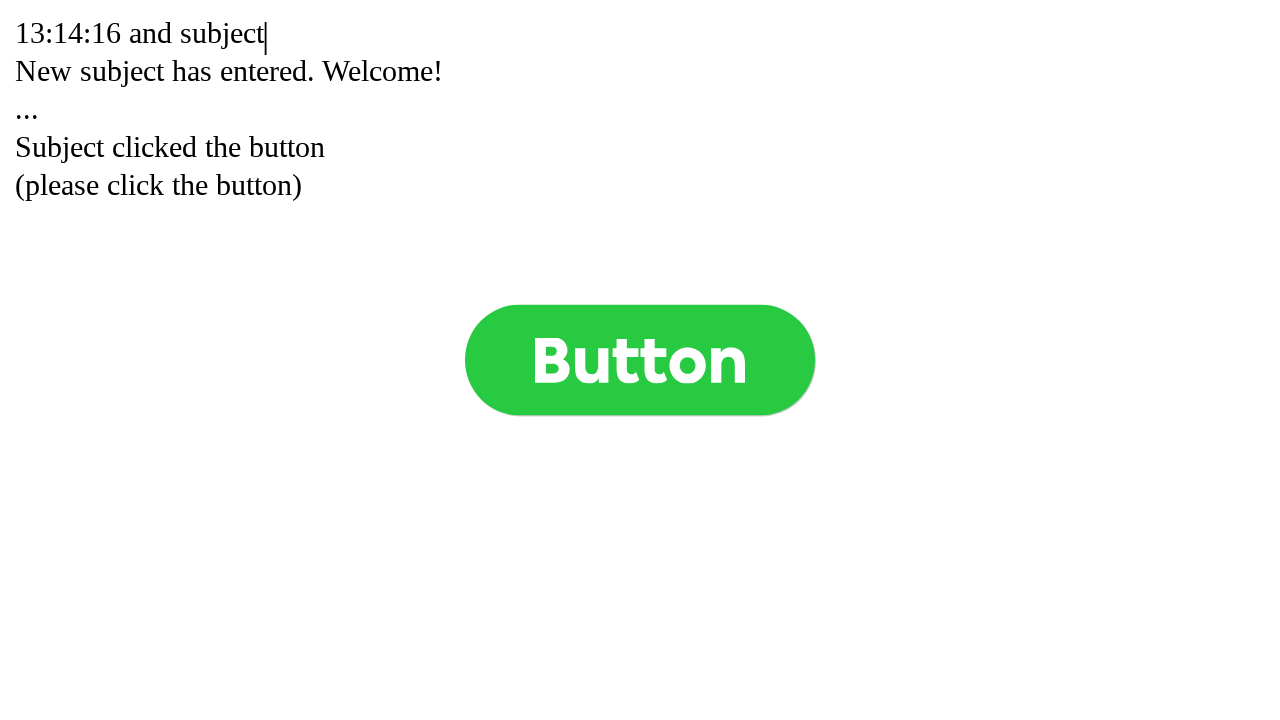

Clicked button (click #2) at (640, 360) on .button
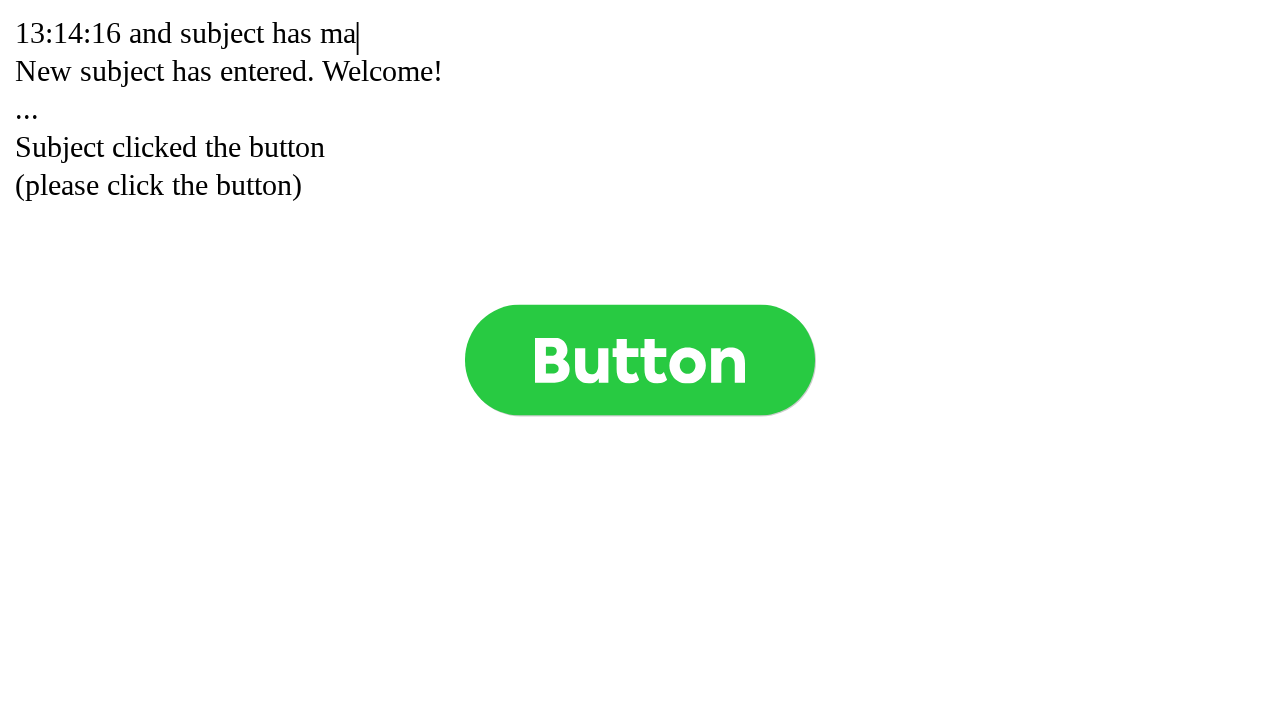

Waited 5 seconds between clicks
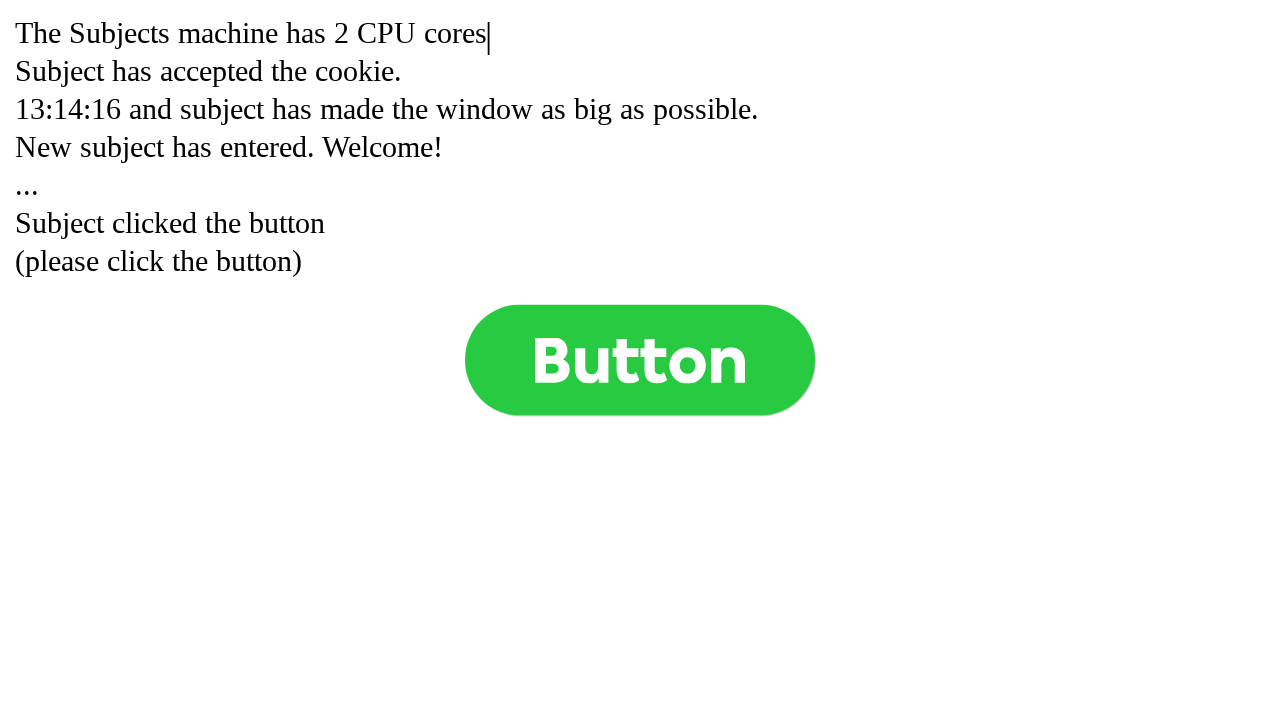

Clicked button (click #3) at (640, 360) on .button
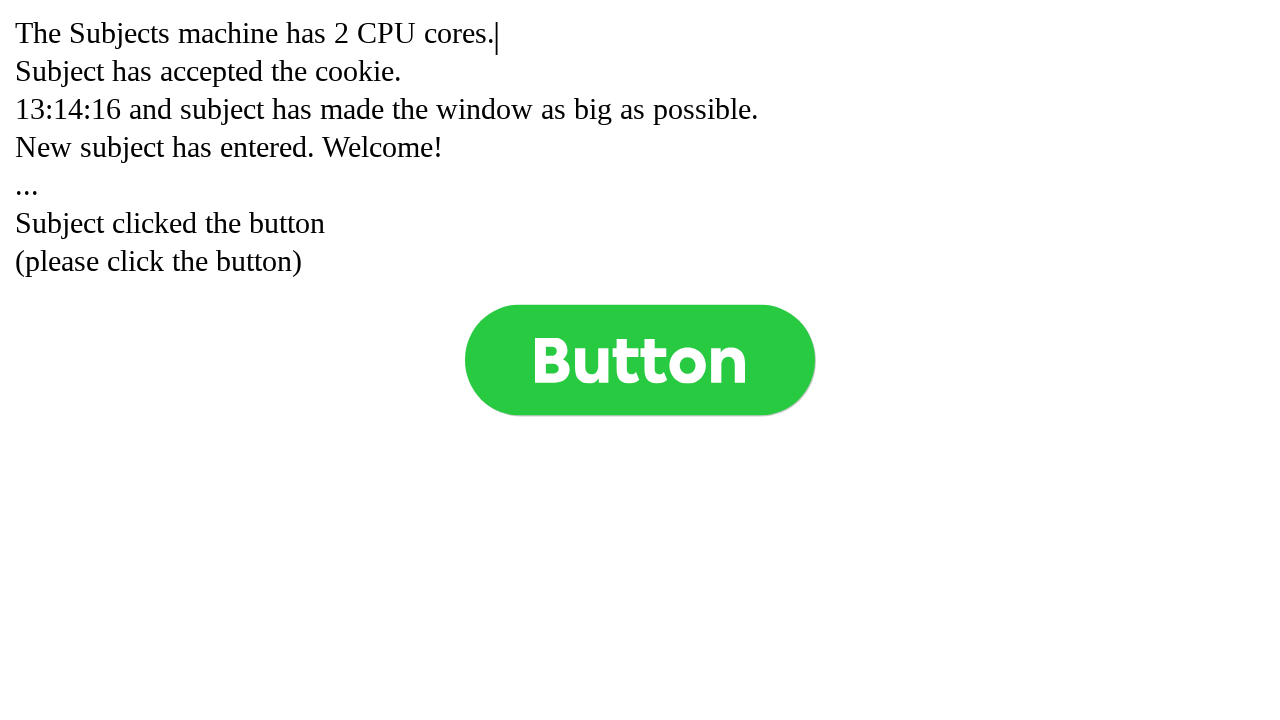

Waited 5 seconds between clicks
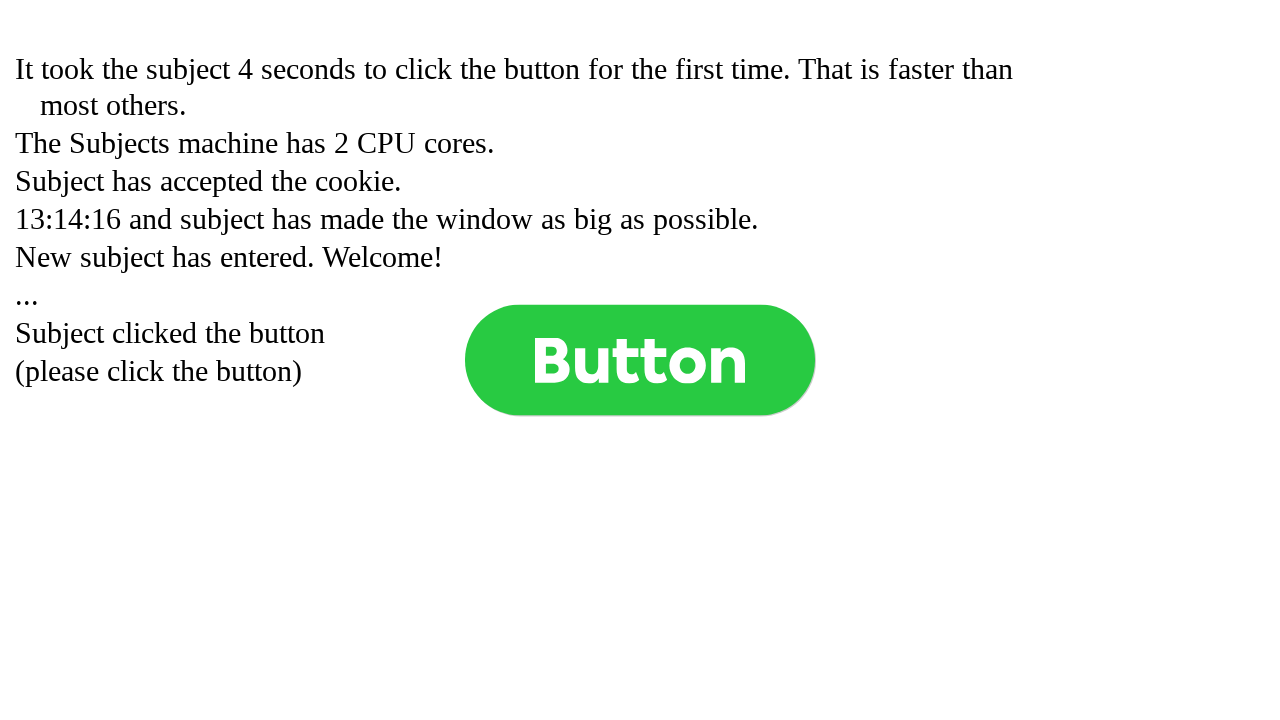

Clicked button (click #4) at (640, 360) on .button
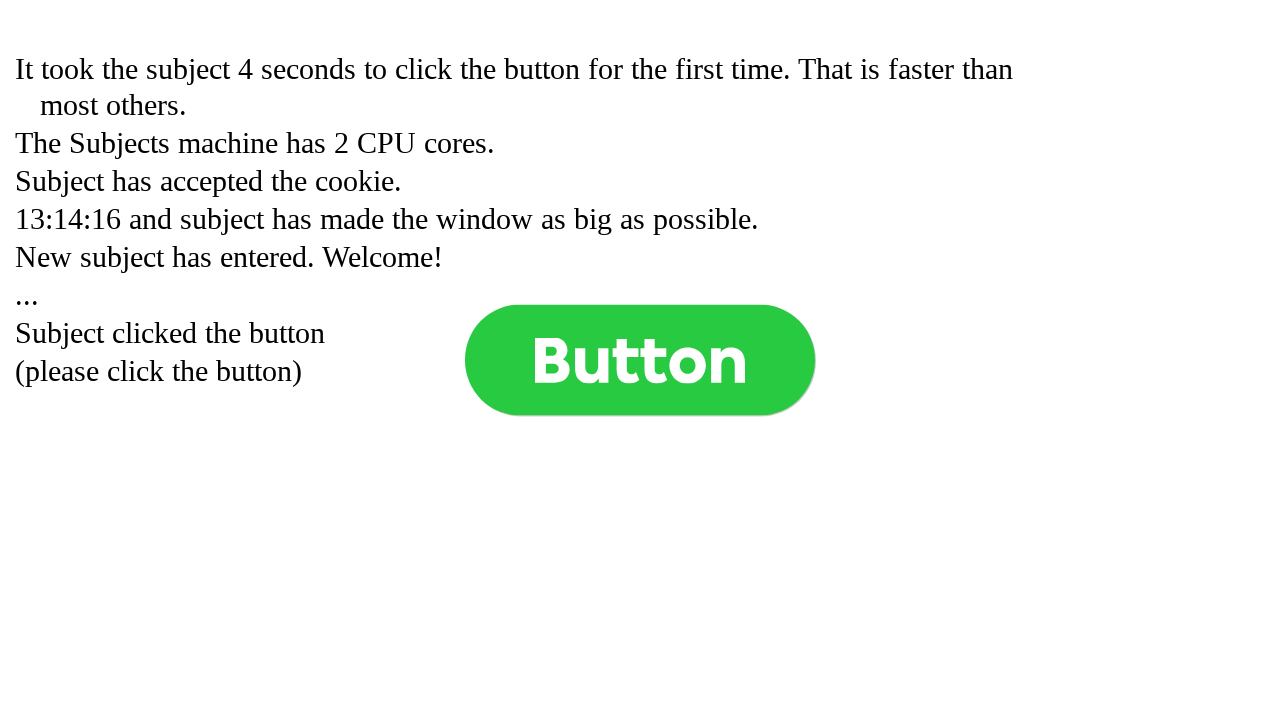

Waited 5 seconds between clicks
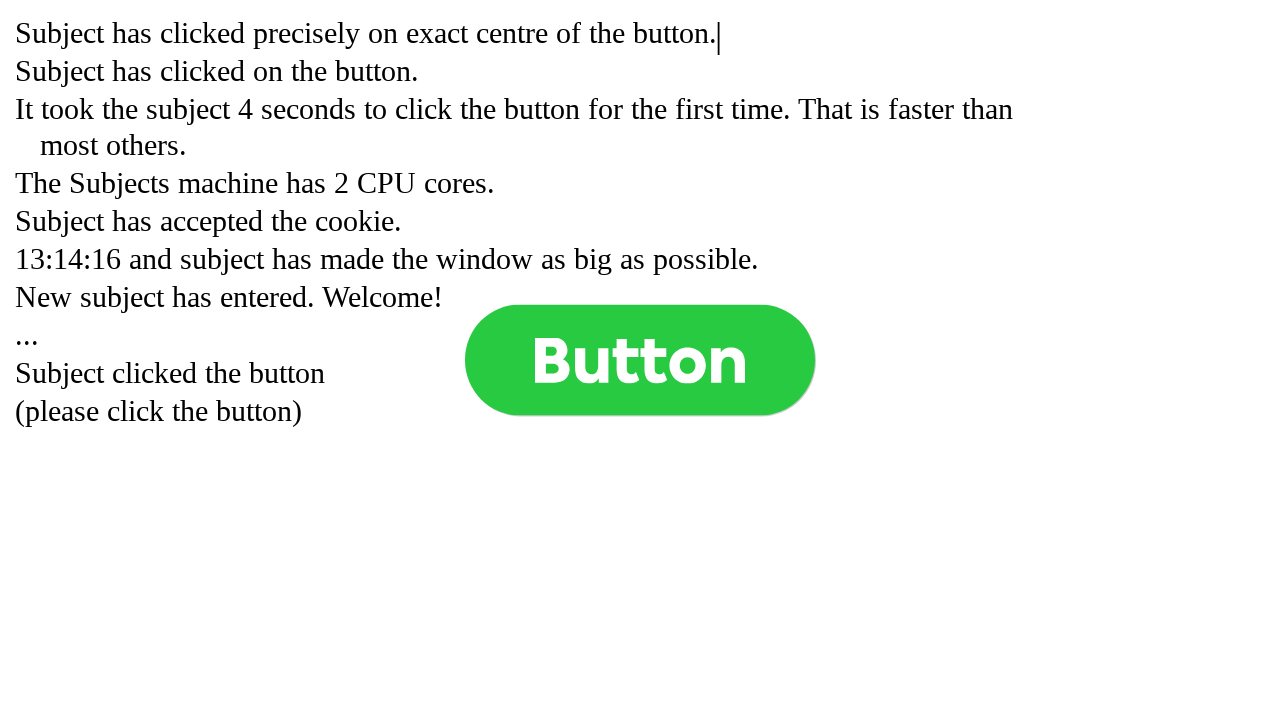

Clicked button (click #5) at (640, 360) on .button
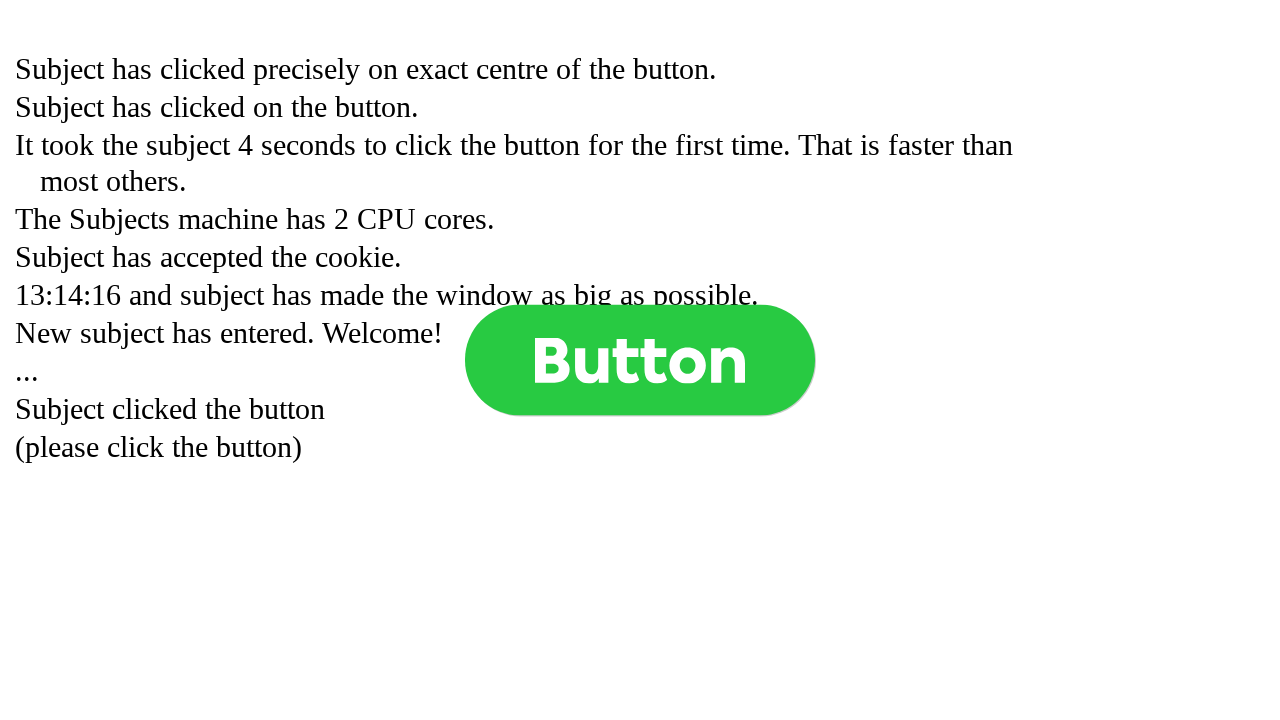

Waited 5 seconds between clicks
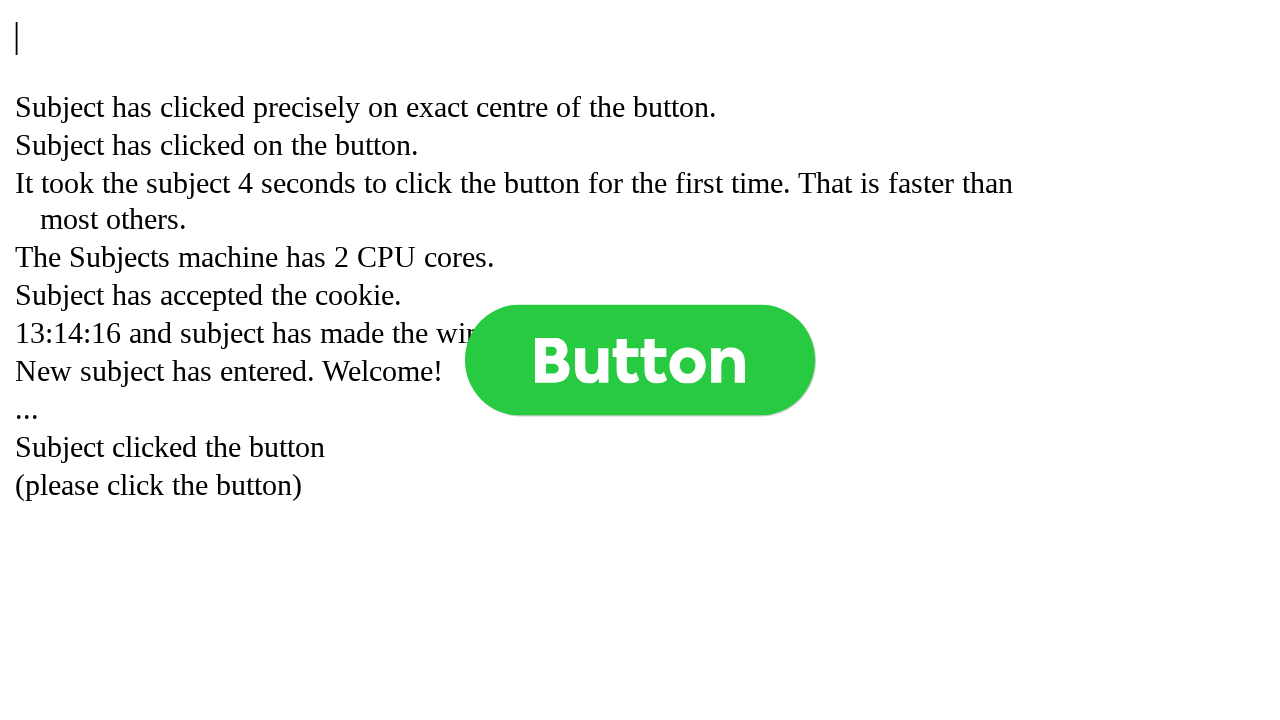

Clicked button (click #6) at (640, 360) on .button
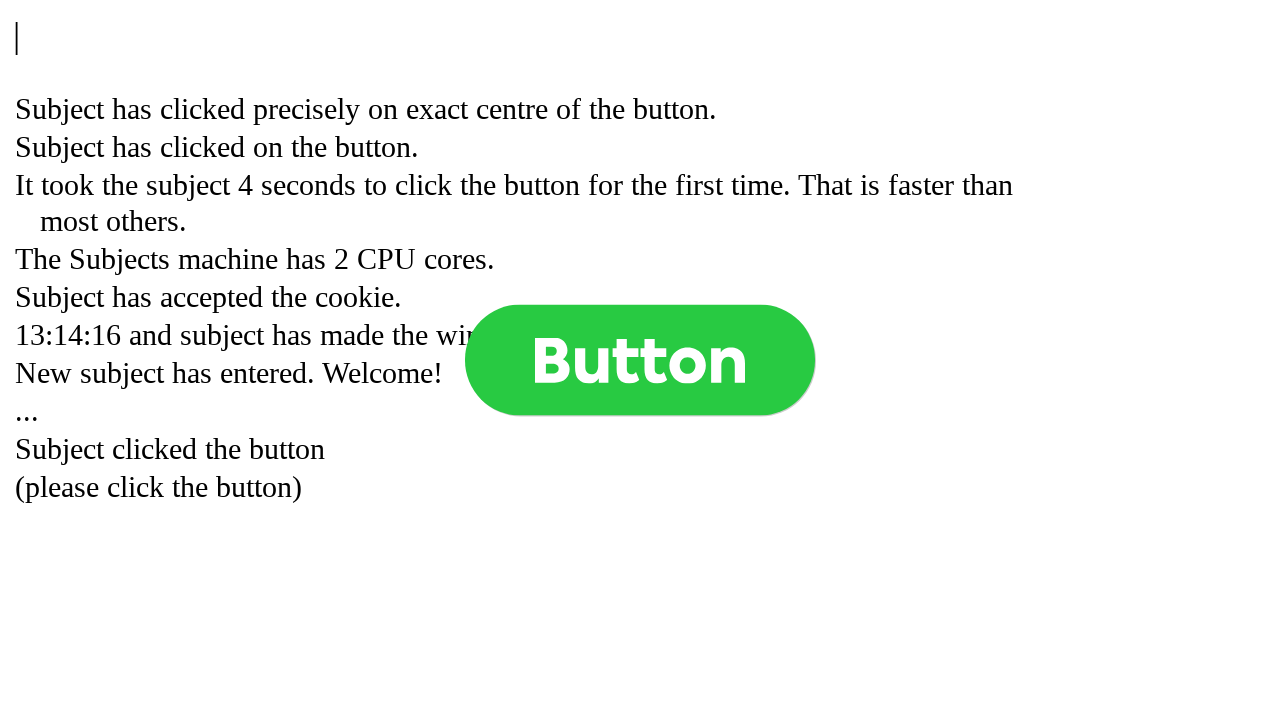

Waited 5 seconds between clicks
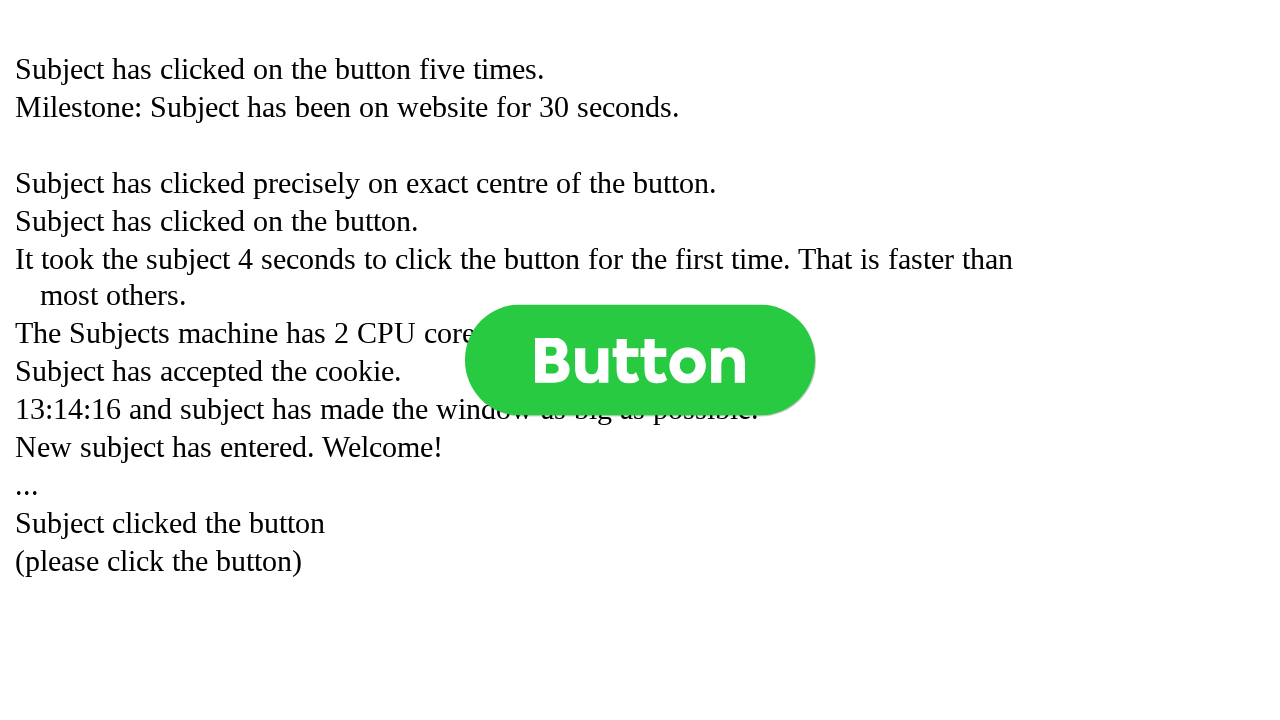

Clicked button (click #7) at (640, 360) on .button
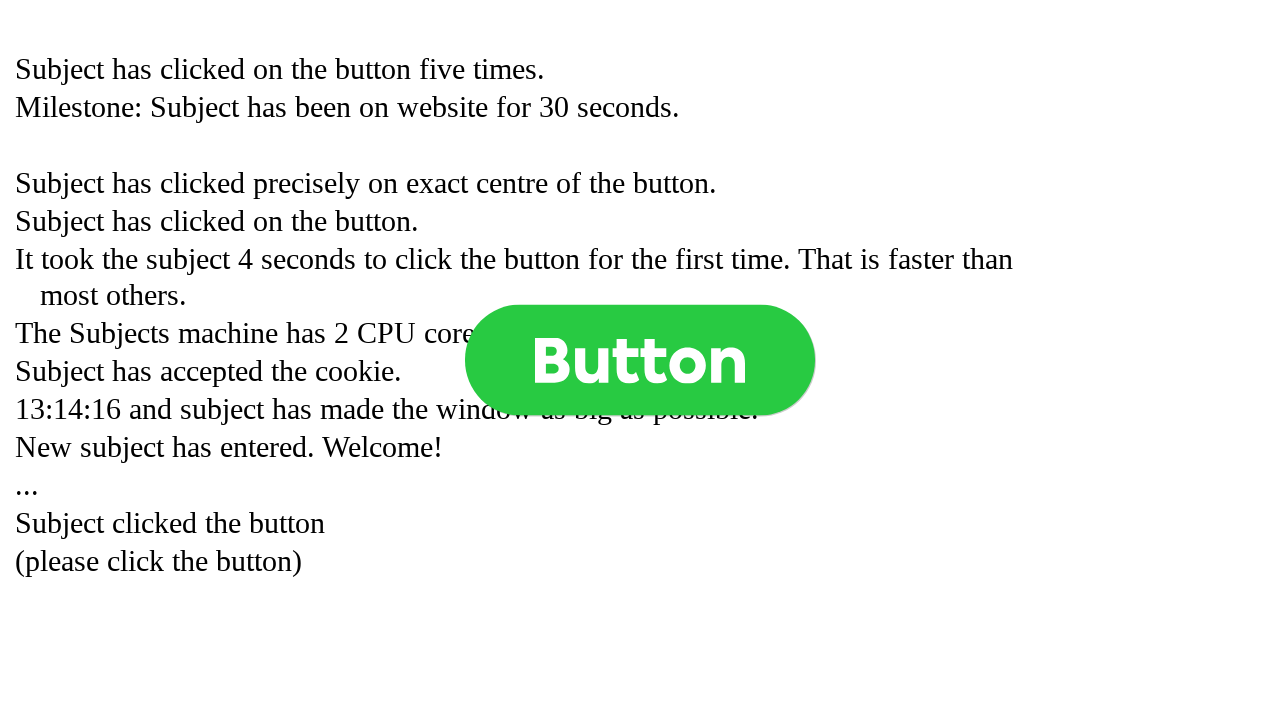

Waited 5 seconds between clicks
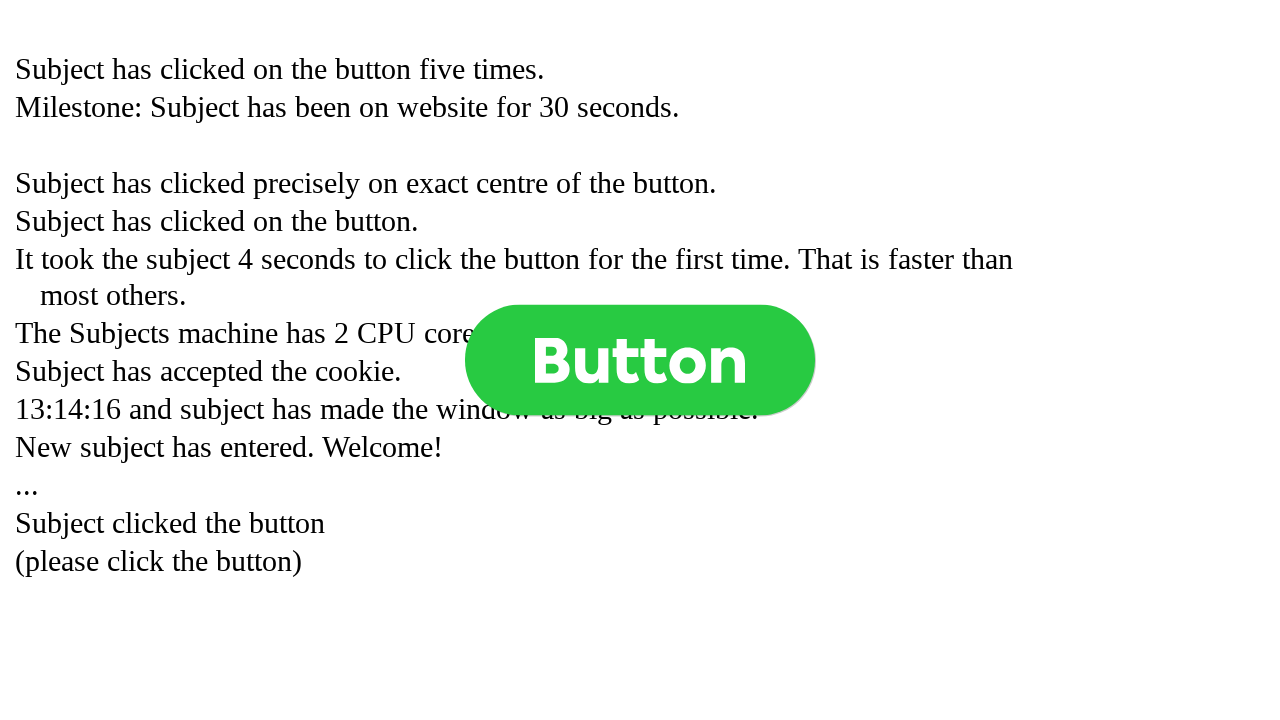

Clicked button (click #8) at (640, 360) on .button
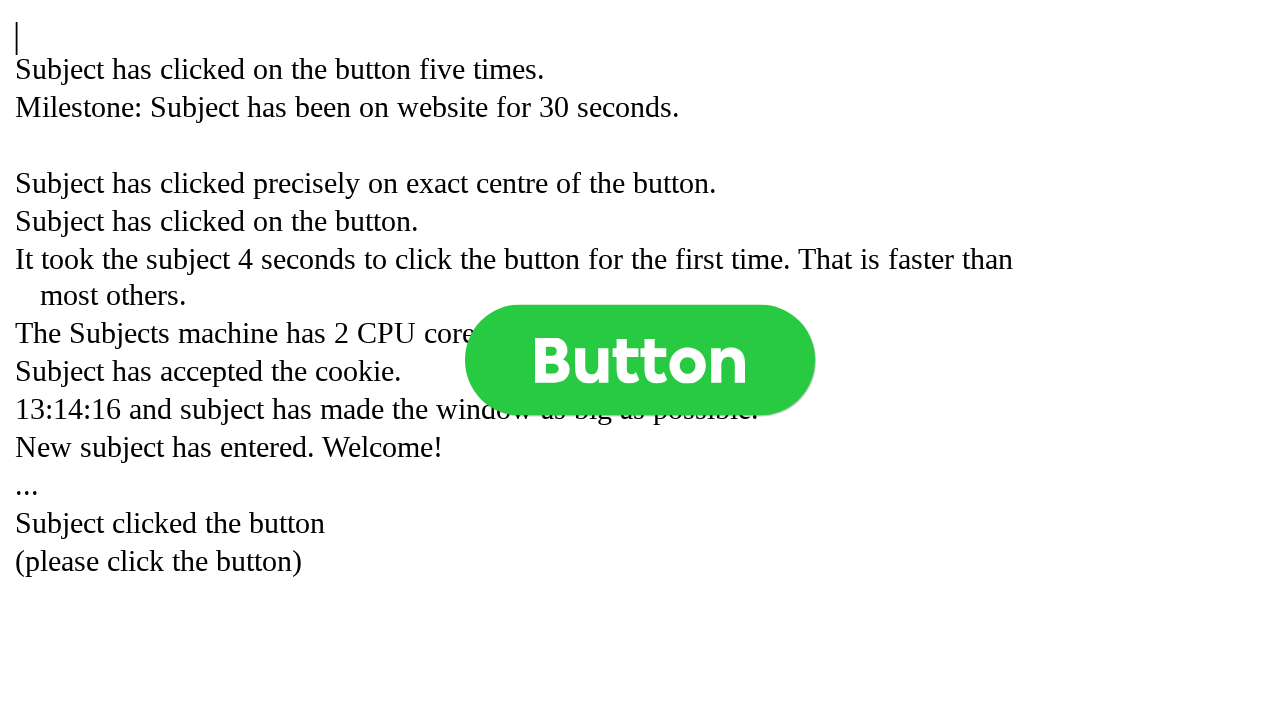

Waited 5 seconds between clicks
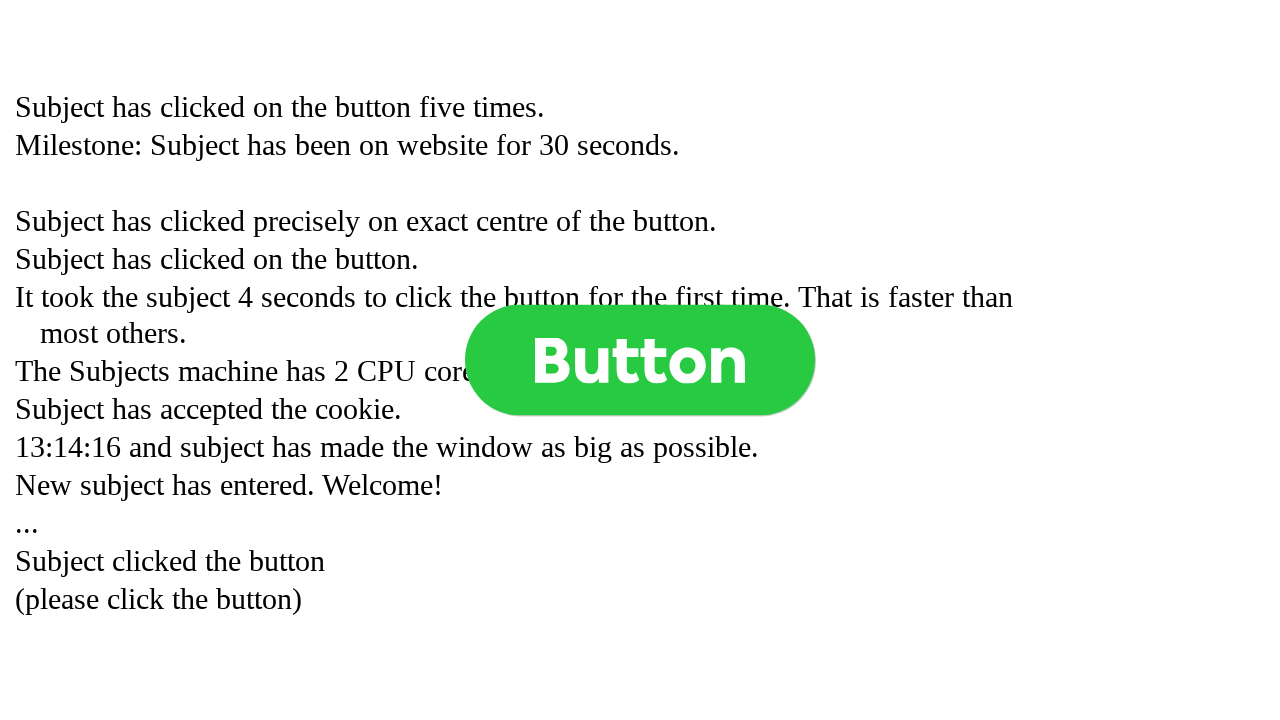

Clicked button (click #9) at (640, 360) on .button
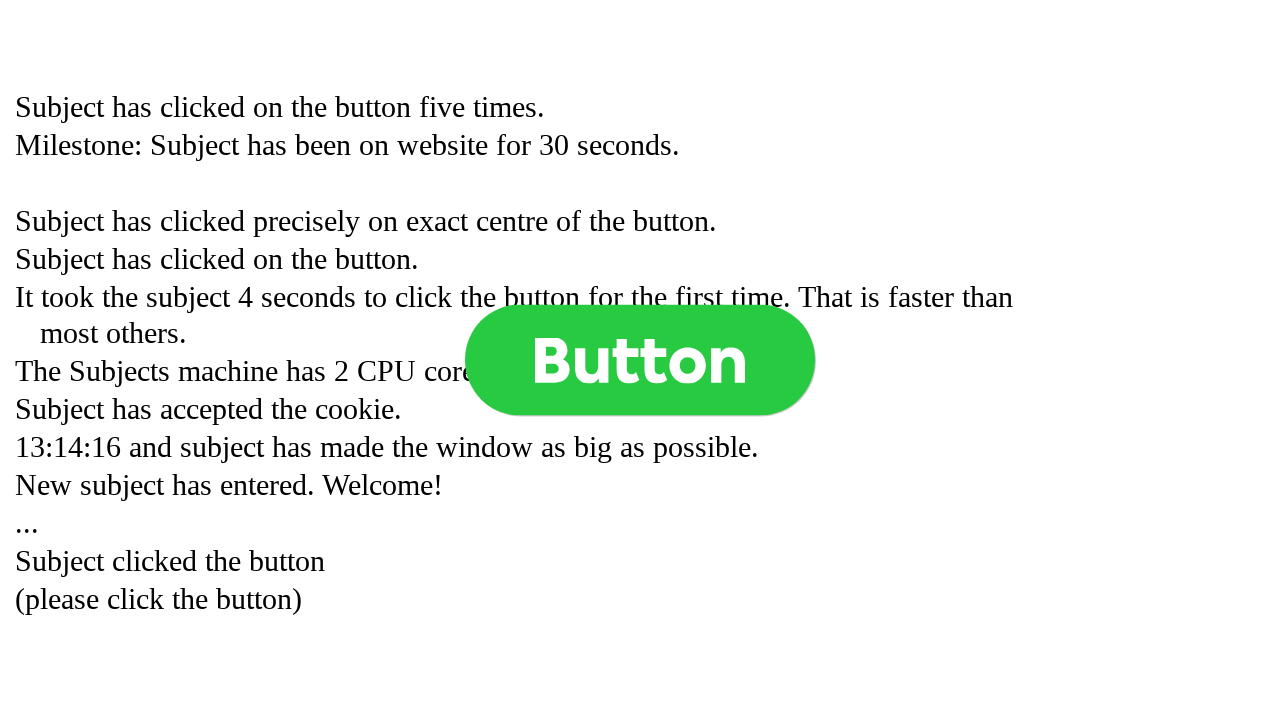

Waited 5 seconds between clicks
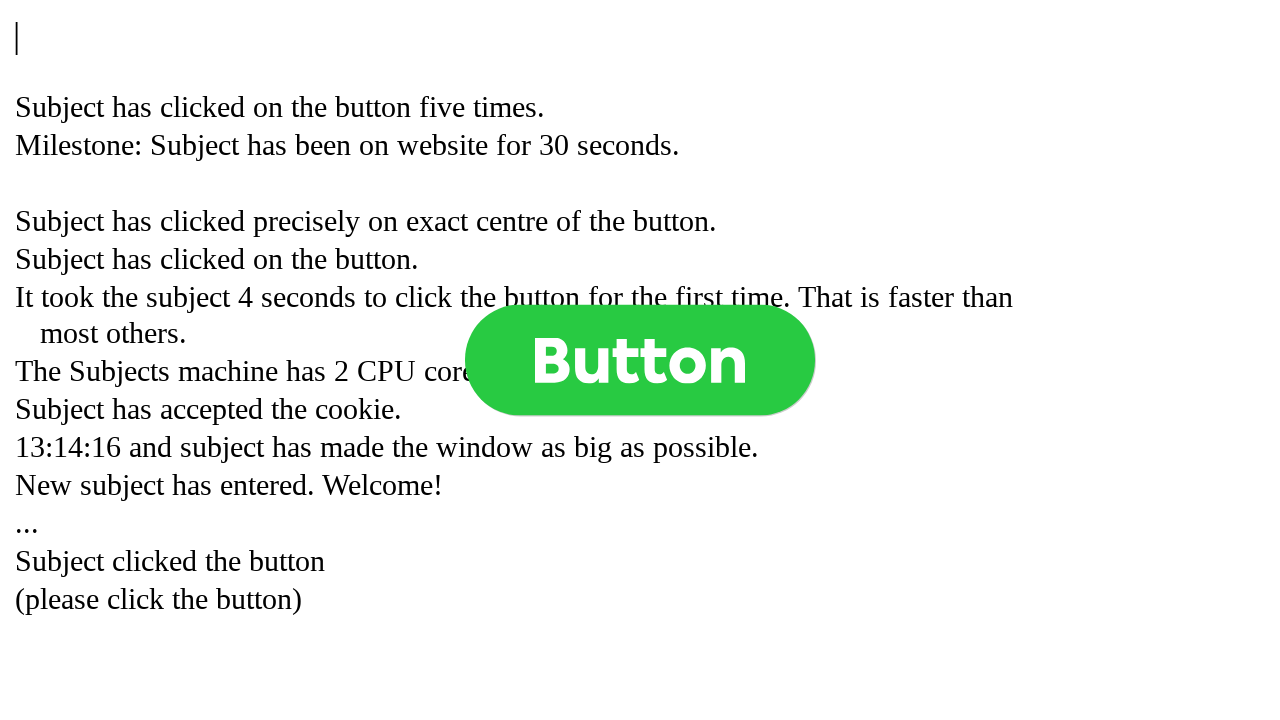

Clicked button (click #10) at (640, 360) on .button
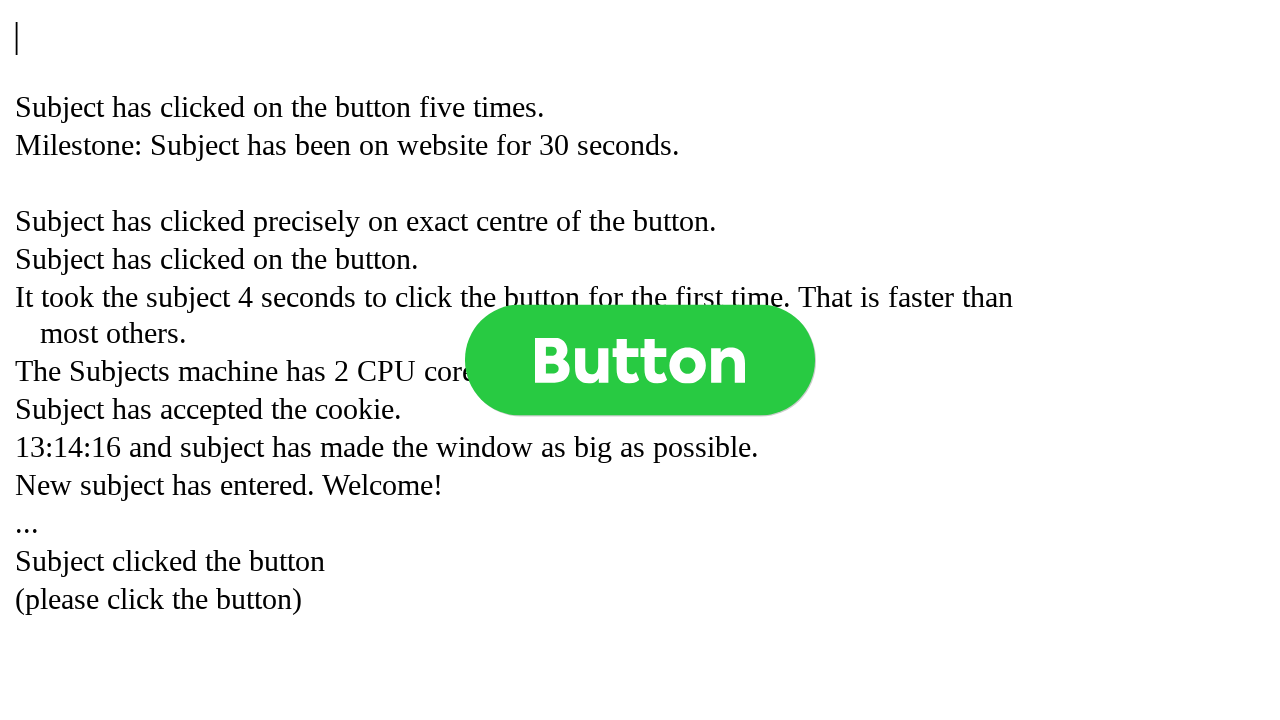

Waited 5 seconds between clicks
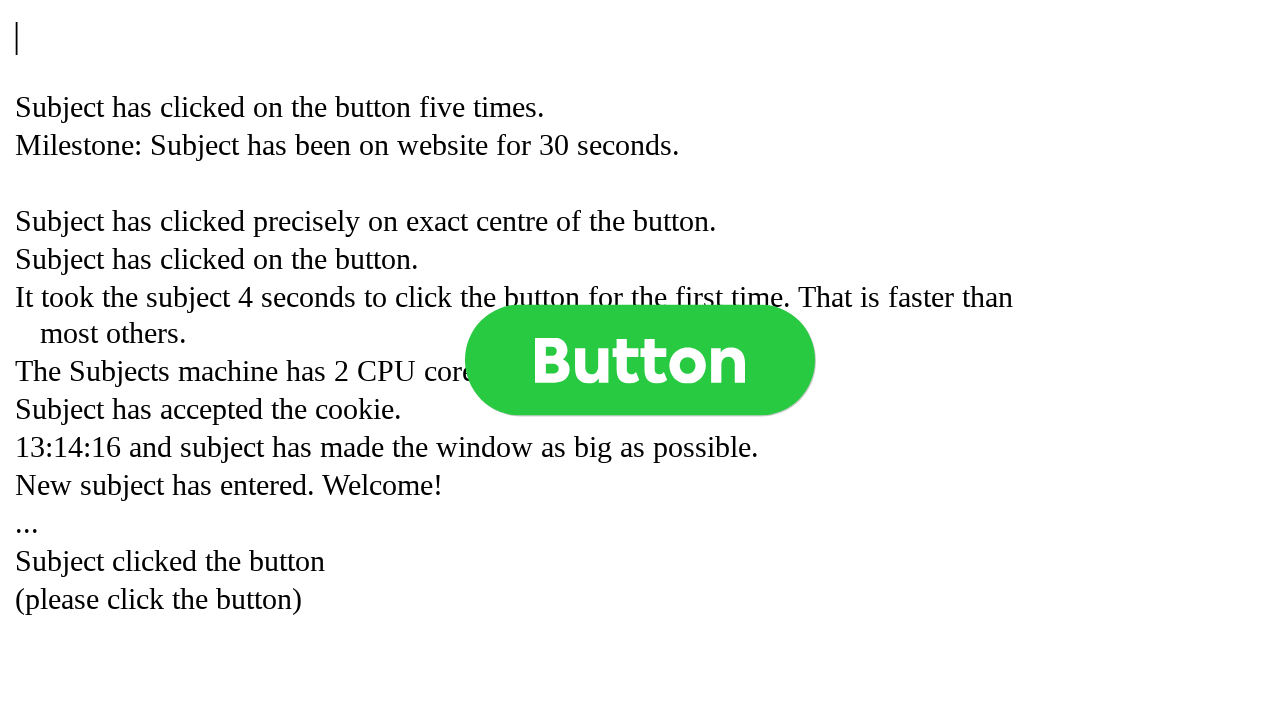

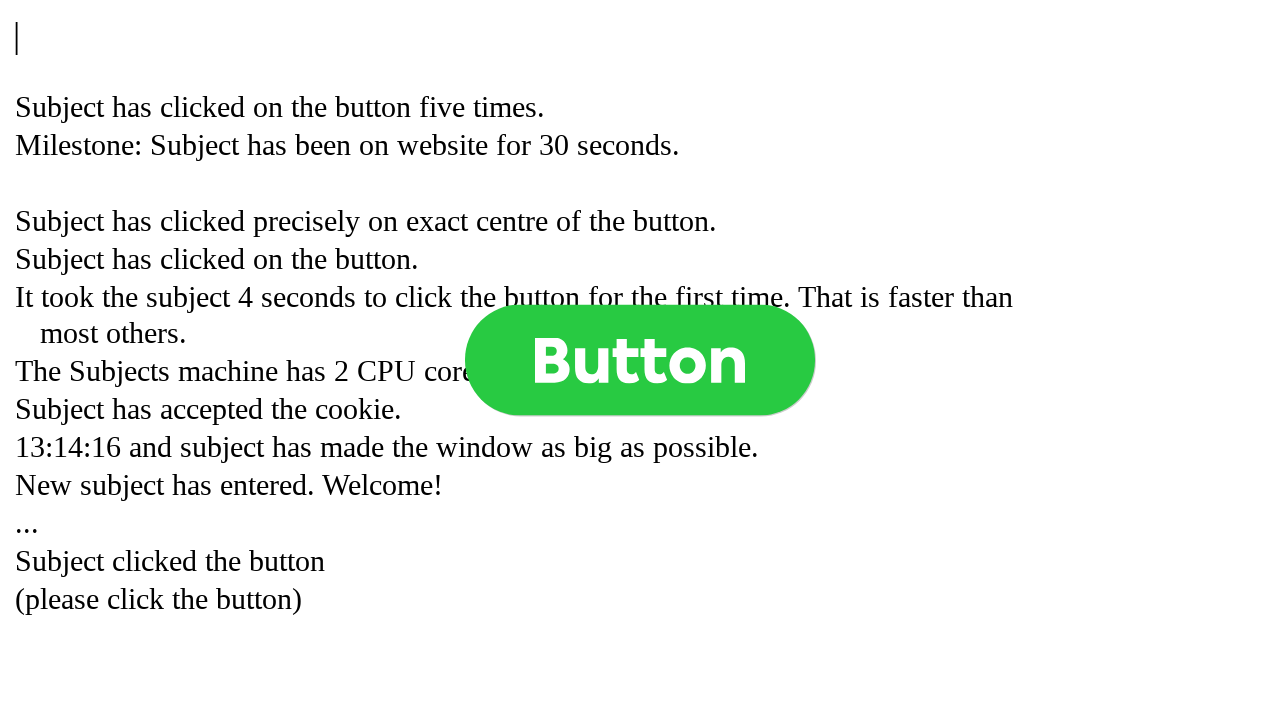